Navigates to a Selenium practice page and counts visible buttons and links, printing their text content

Starting URL: https://www.tutorialspoint.com/selenium/practice/selenium_automation_practice.php

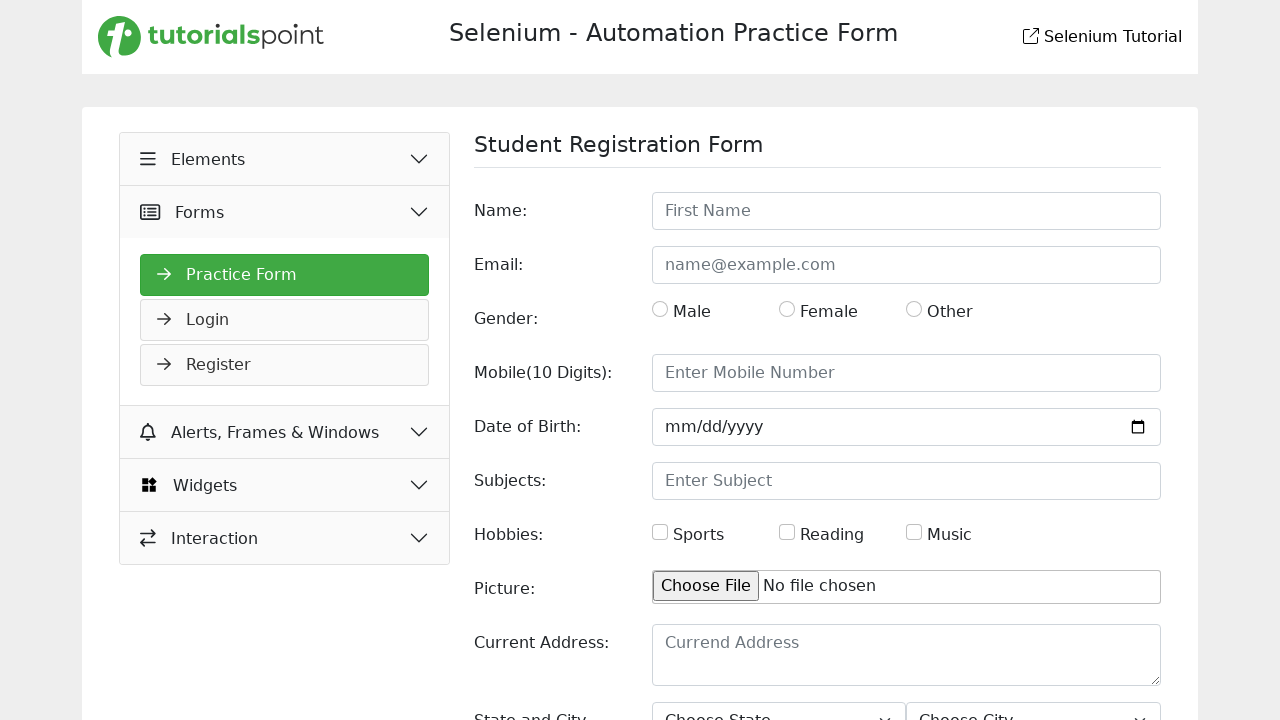

Navigated to Selenium practice page
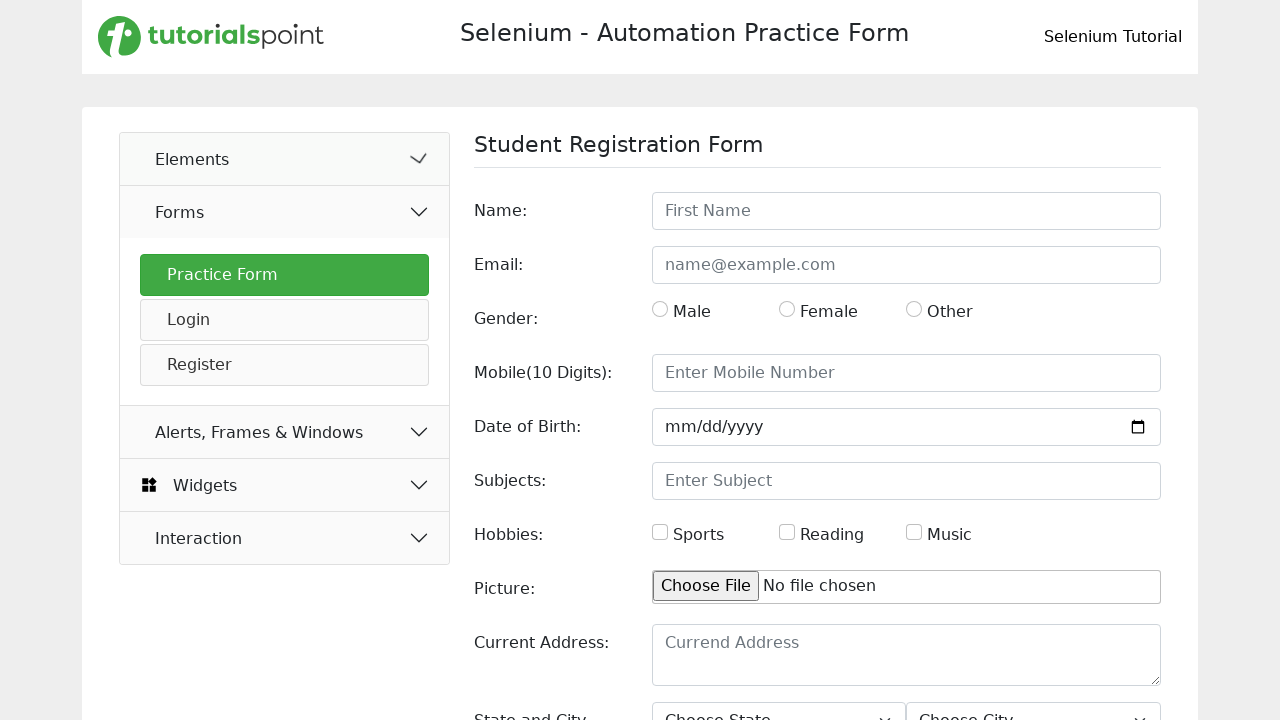

Counted visible buttons: 5
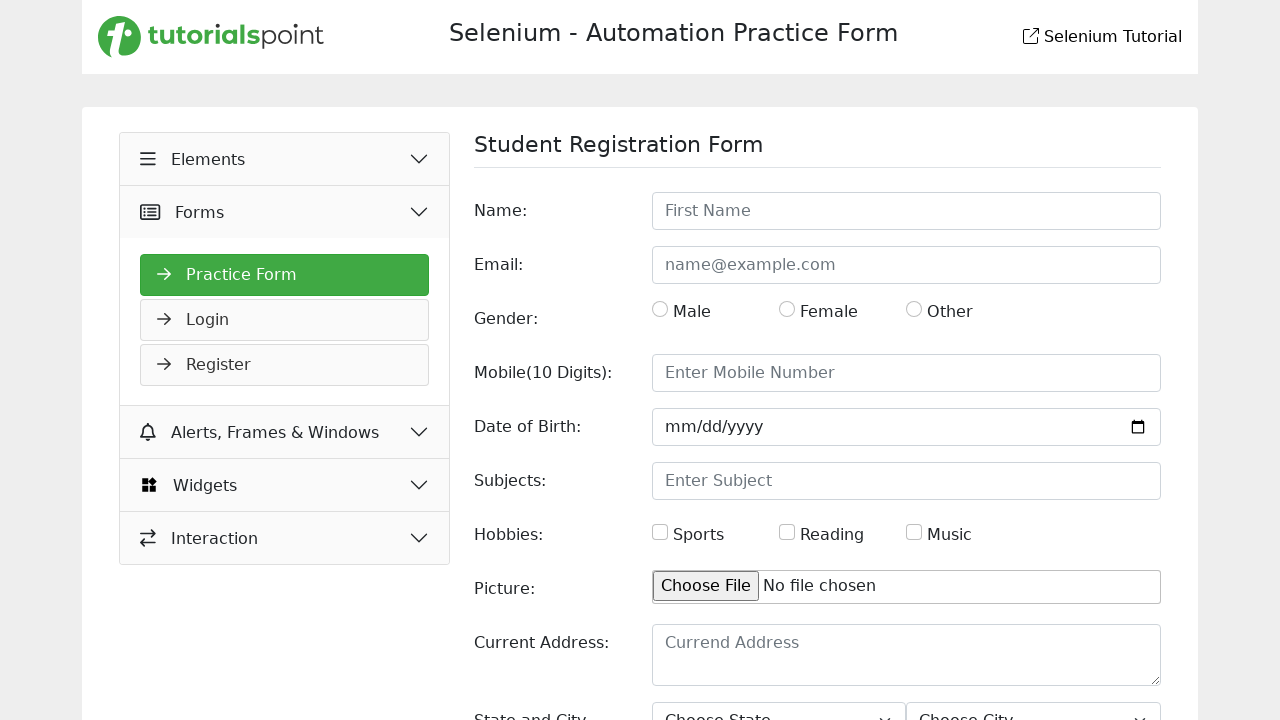

Retrieved text from visible links: 5 links found
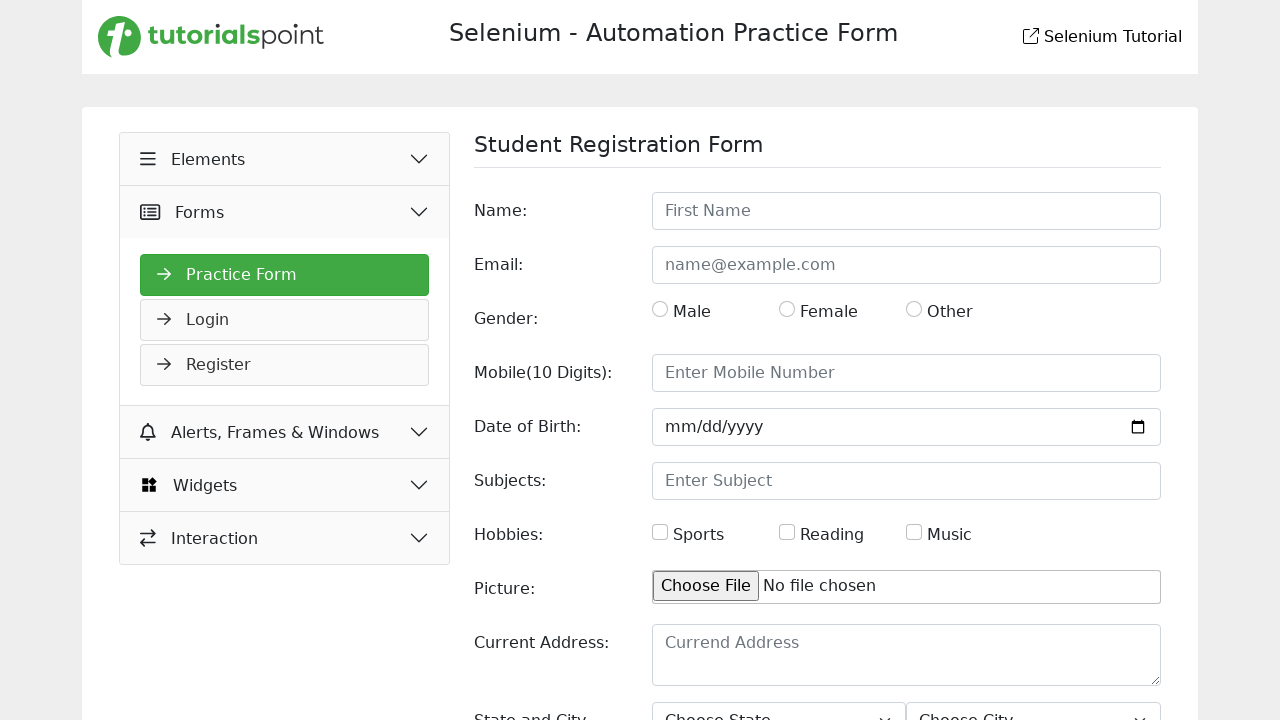

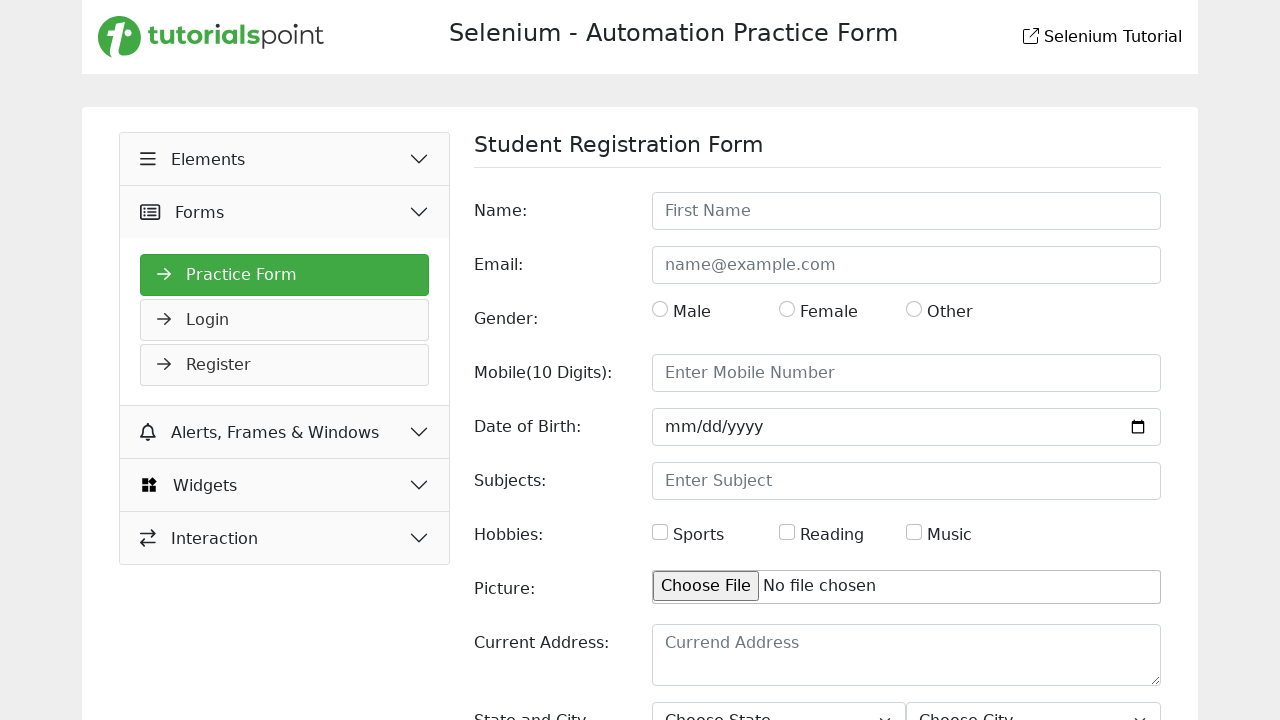